Tests checkbox functionality by clicking all four checkboxes (soccer, football, baseball, basketball) on a HTML tutorial page demonstrating checkboxes

Starting URL: http://www.tizag.com/htmlT/htmlcheckboxes.php

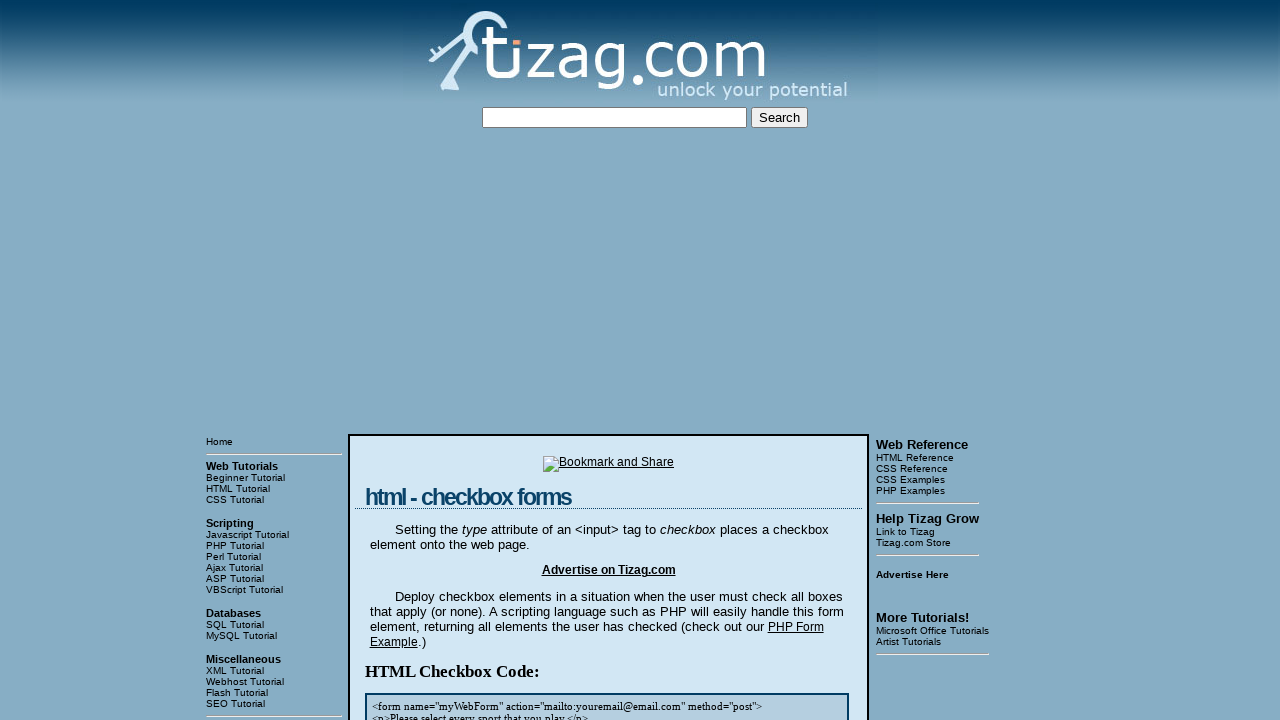

Navigated to HTML checkboxes tutorial page
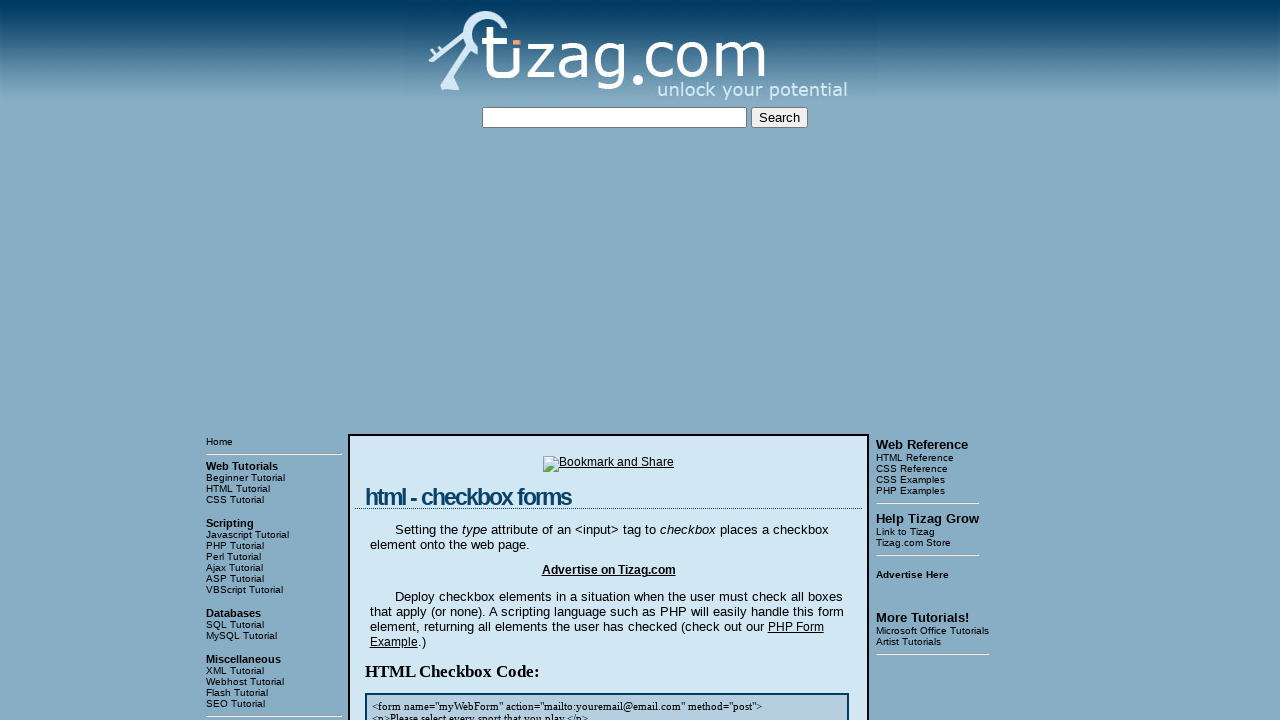

Clicked checkbox 1 (sport option) at (422, 360) on //div[4]/input[1]
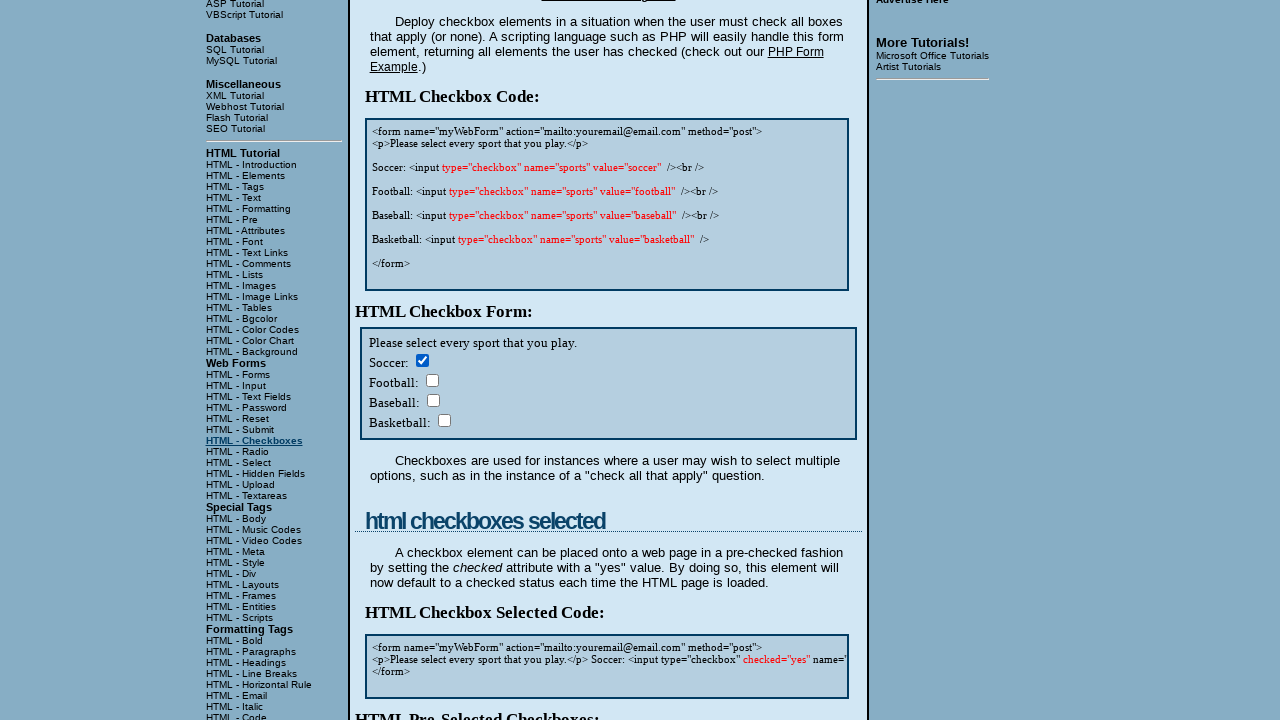

Clicked checkbox 2 (sport option) at (432, 380) on //div[4]/input[2]
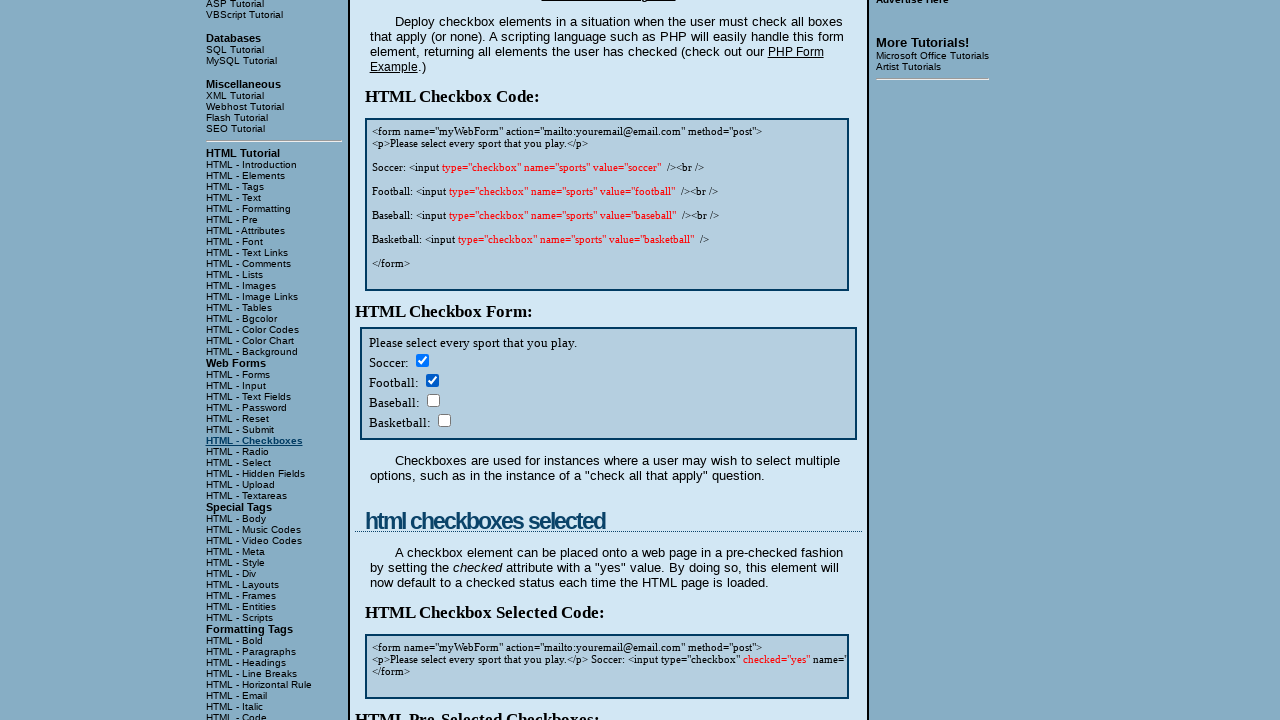

Clicked checkbox 3 (sport option) at (433, 400) on //div[4]/input[3]
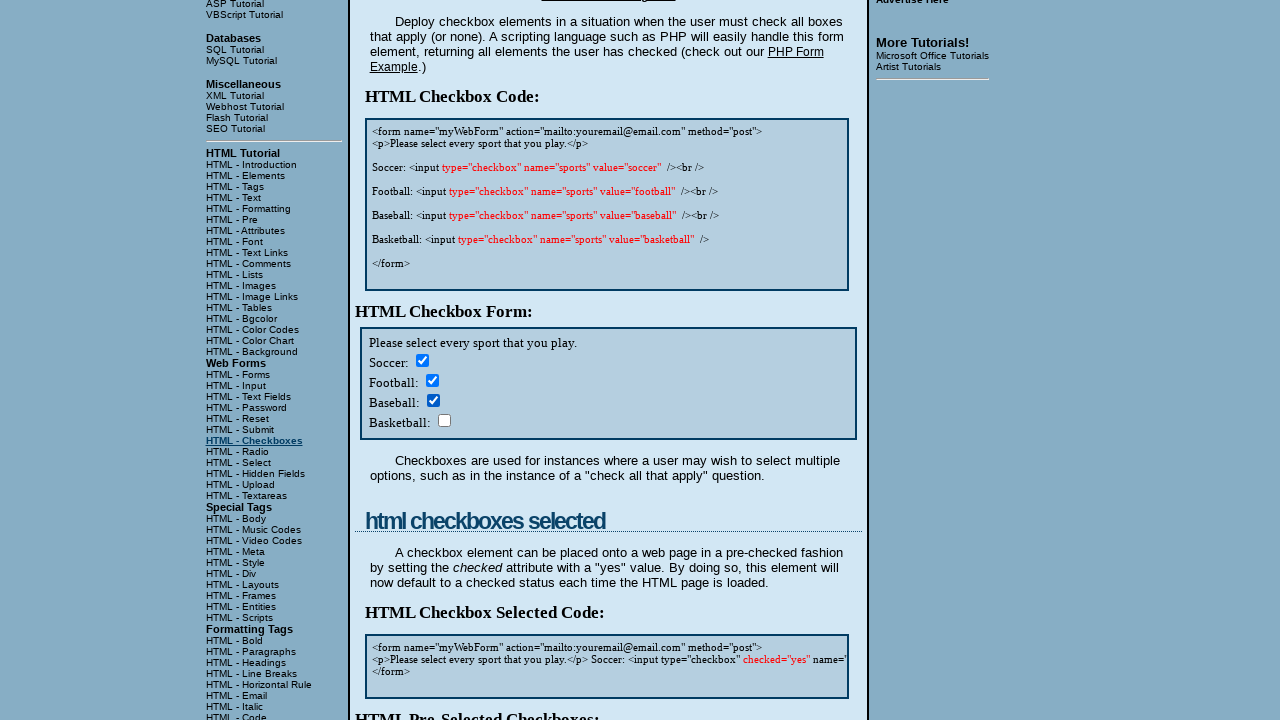

Clicked checkbox 4 (sport option) at (444, 420) on //div[4]/input[4]
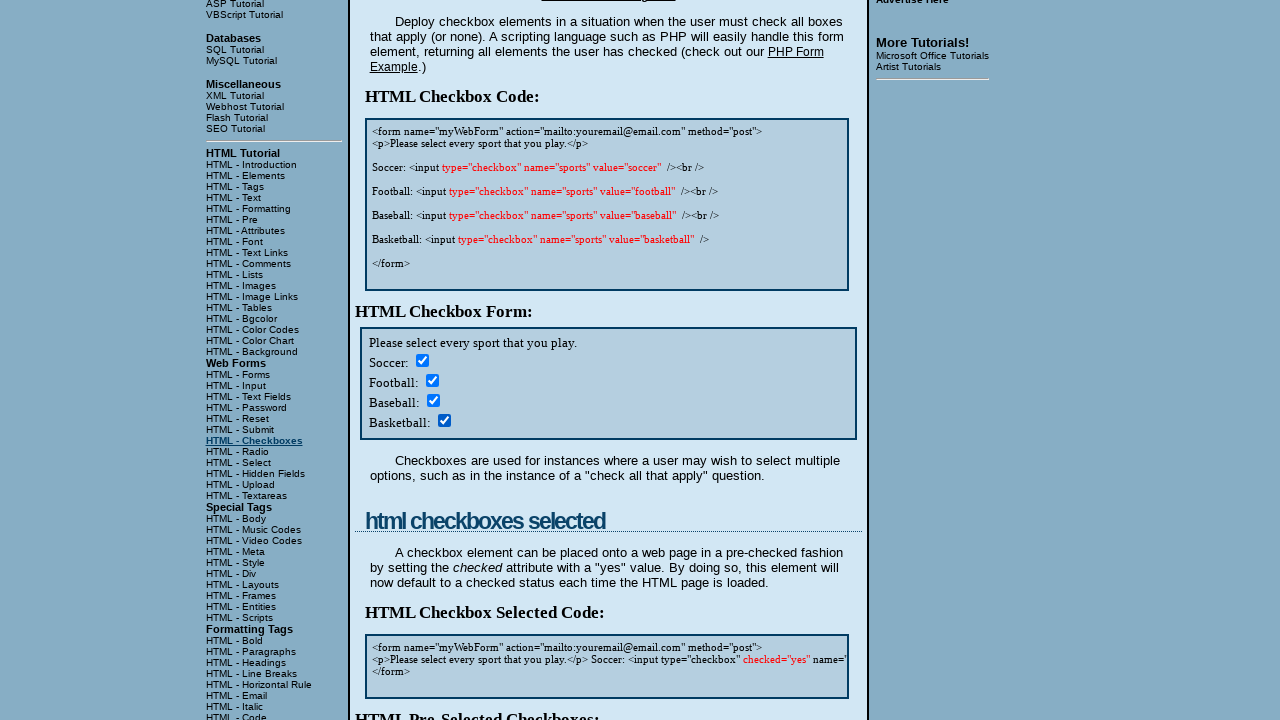

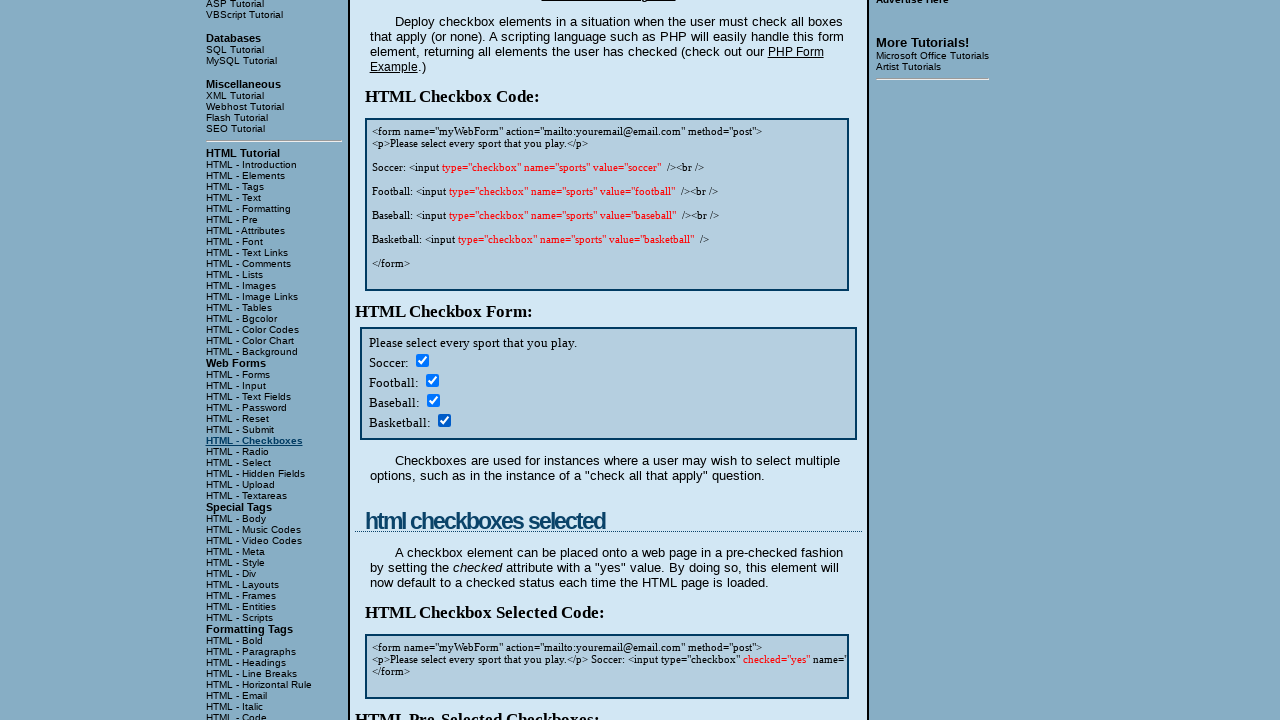